Tests drag and drop action by dragging element from source to target on a drag-and-drop demo page

Starting URL: https://crossbrowsertesting.github.io/drag-and-drop

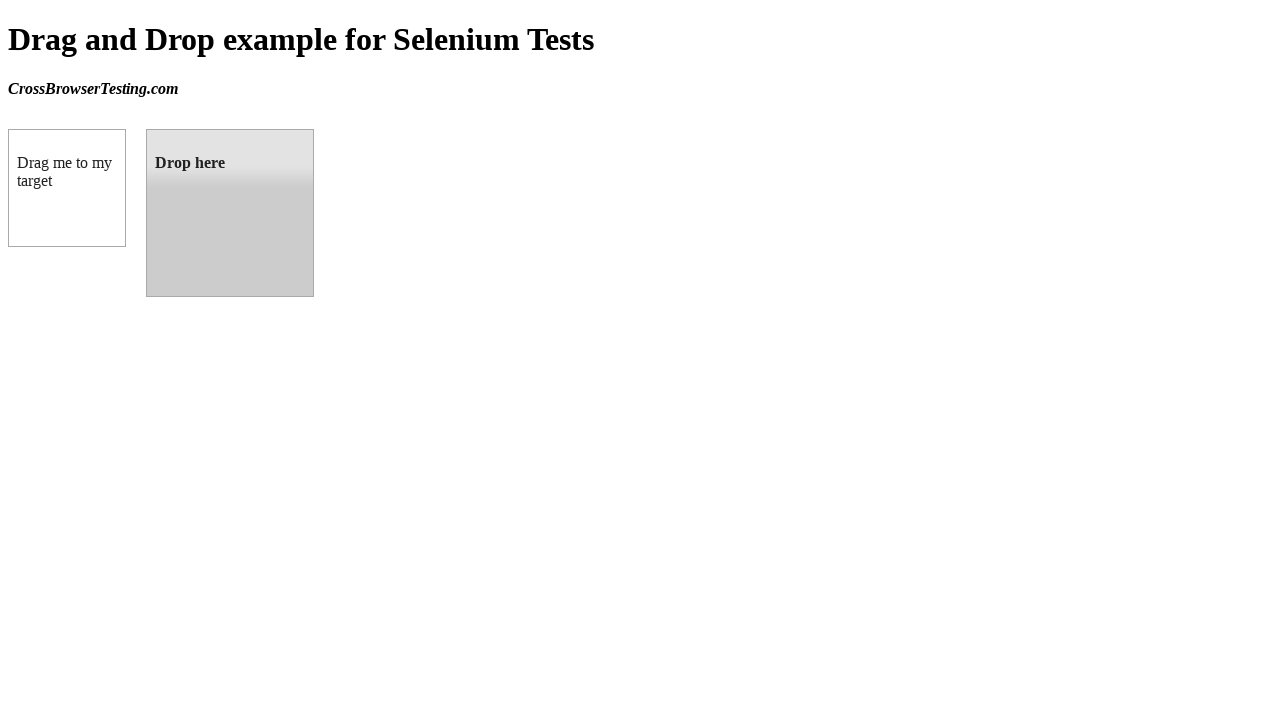

Located draggable source element
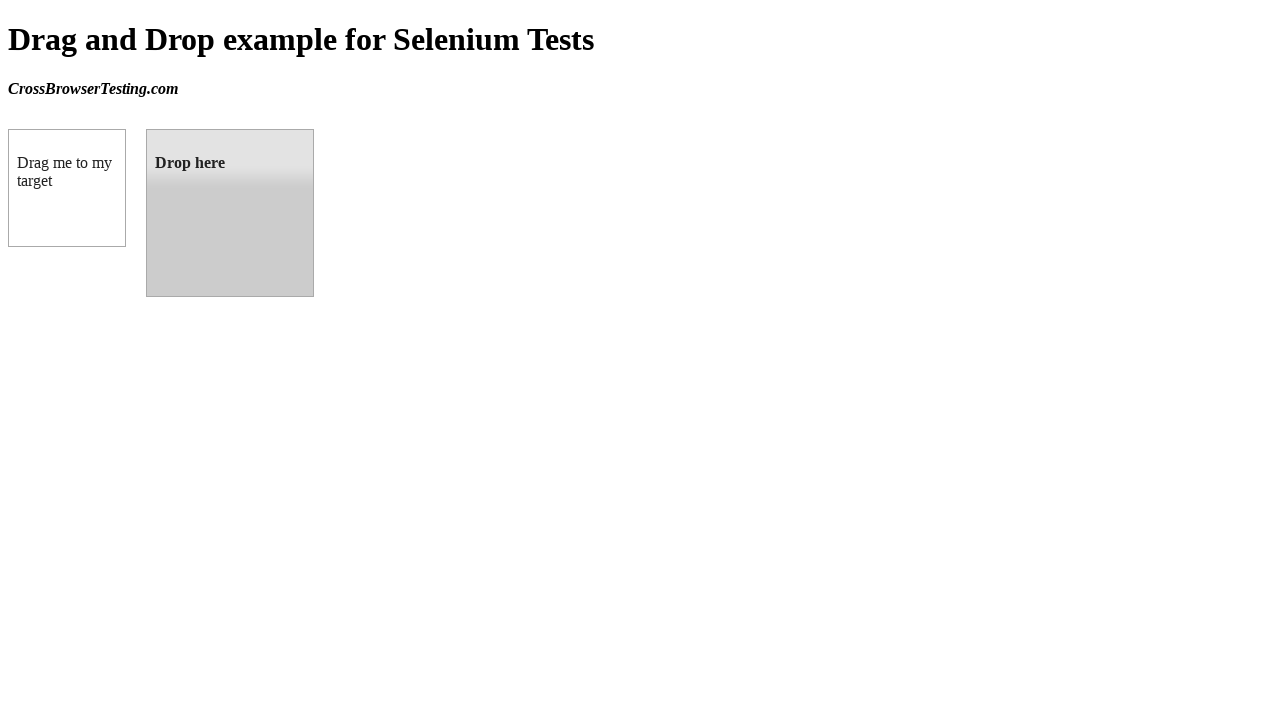

Located droppable target element
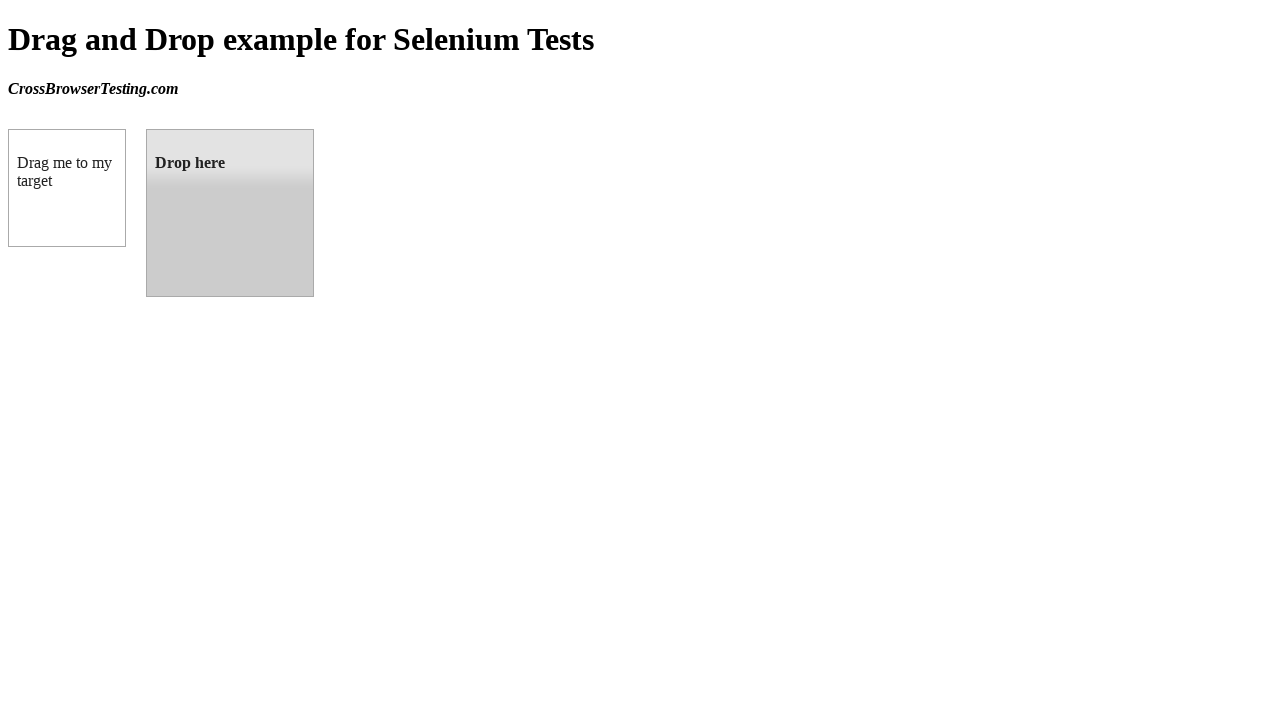

Dragged element from source to target at (230, 213)
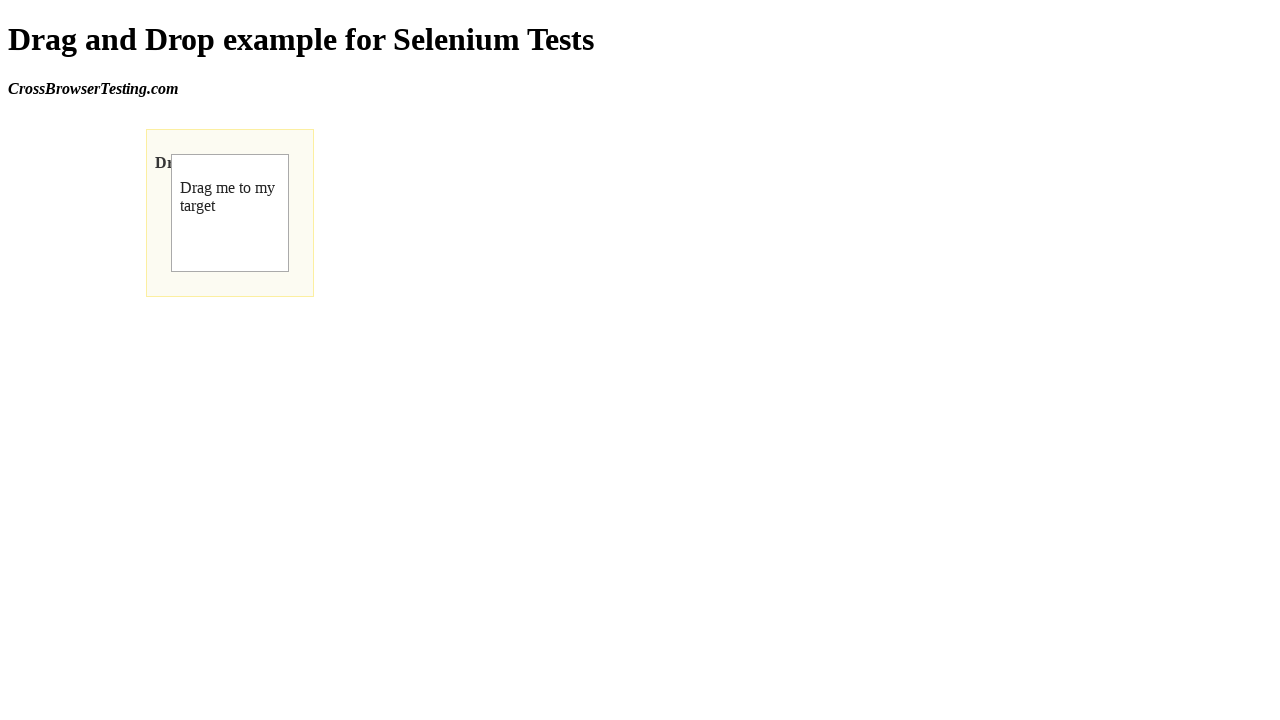

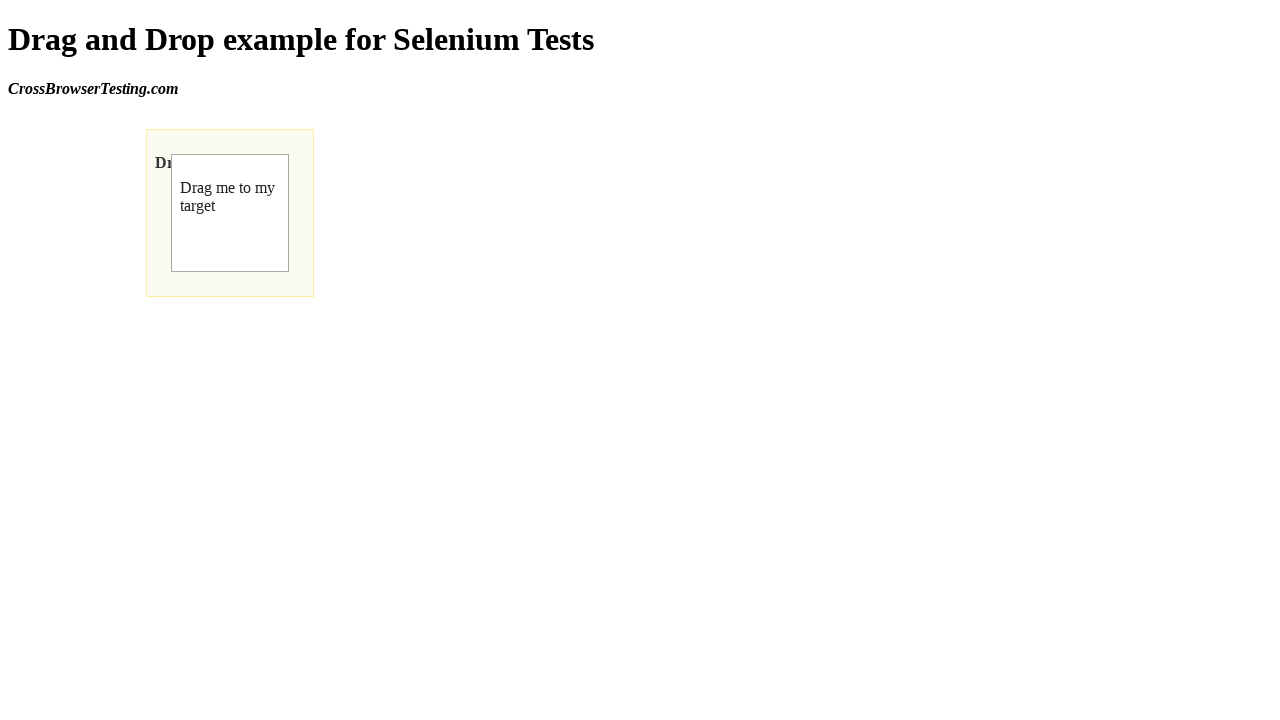